Tests the product purchase flow on a Korean e-commerce site by clicking the order button to open a purchase modal, then selecting the first available (non-sold-out) product option from the list.

Starting URL: https://www.hiver.co.kr/products/115619185

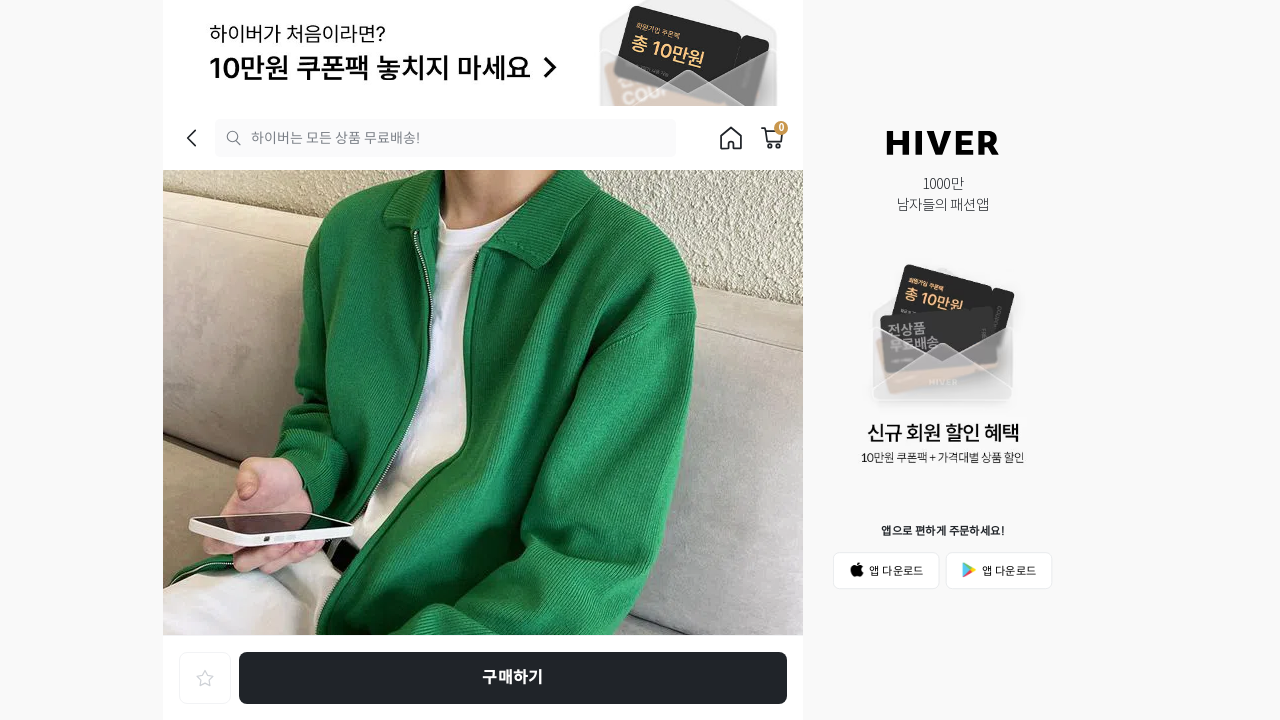

Pressed Enter on order button to open purchase modal on button.order.css-xnq7lu
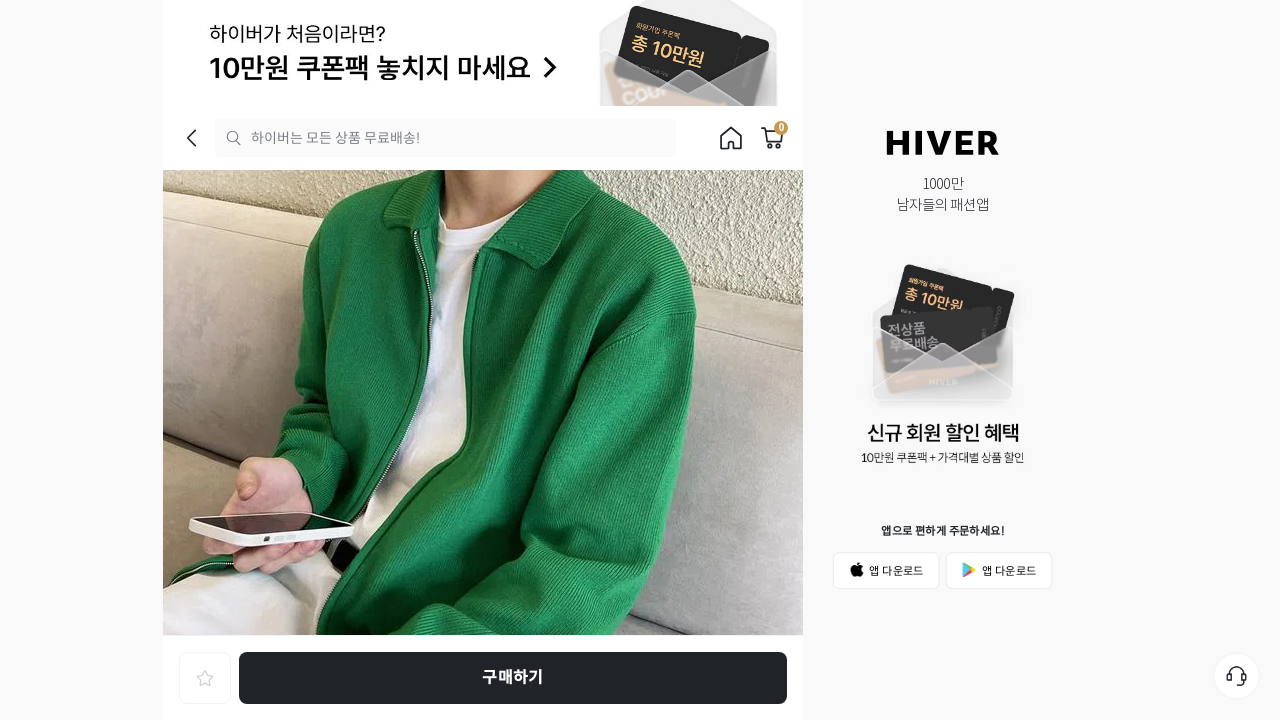

Purchase modal opened and loaded
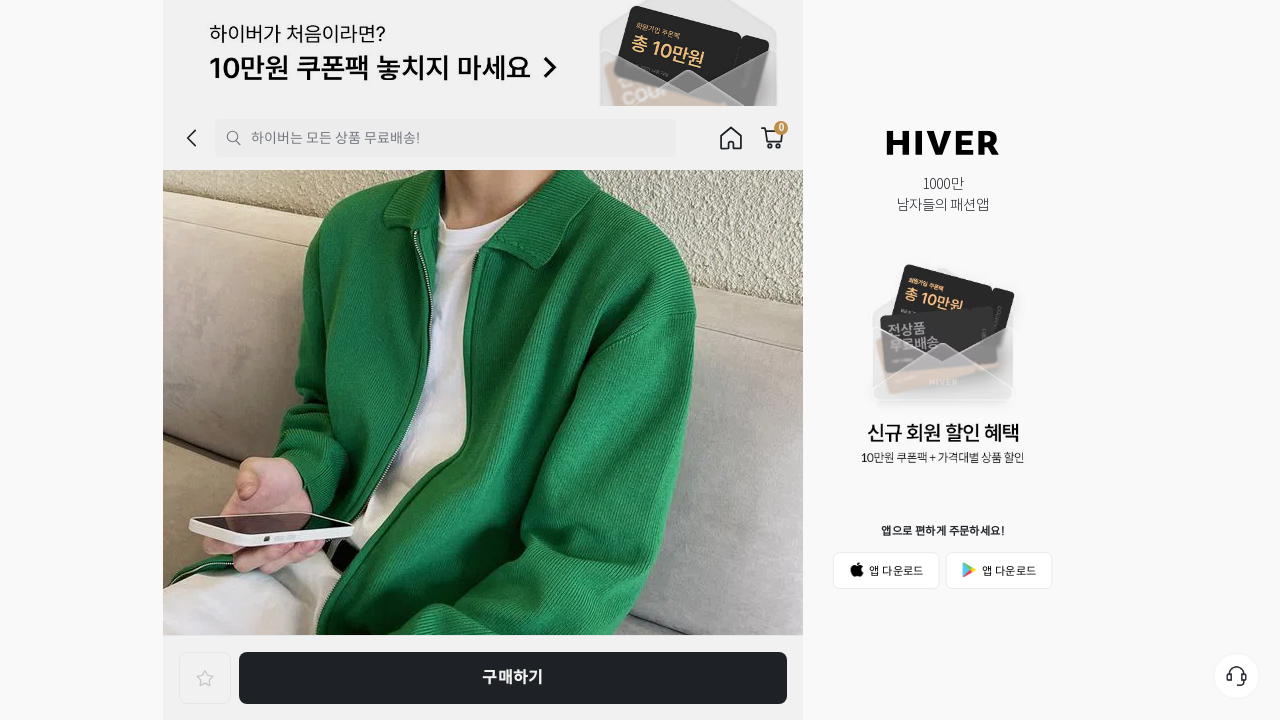

Found 1 product options in modal
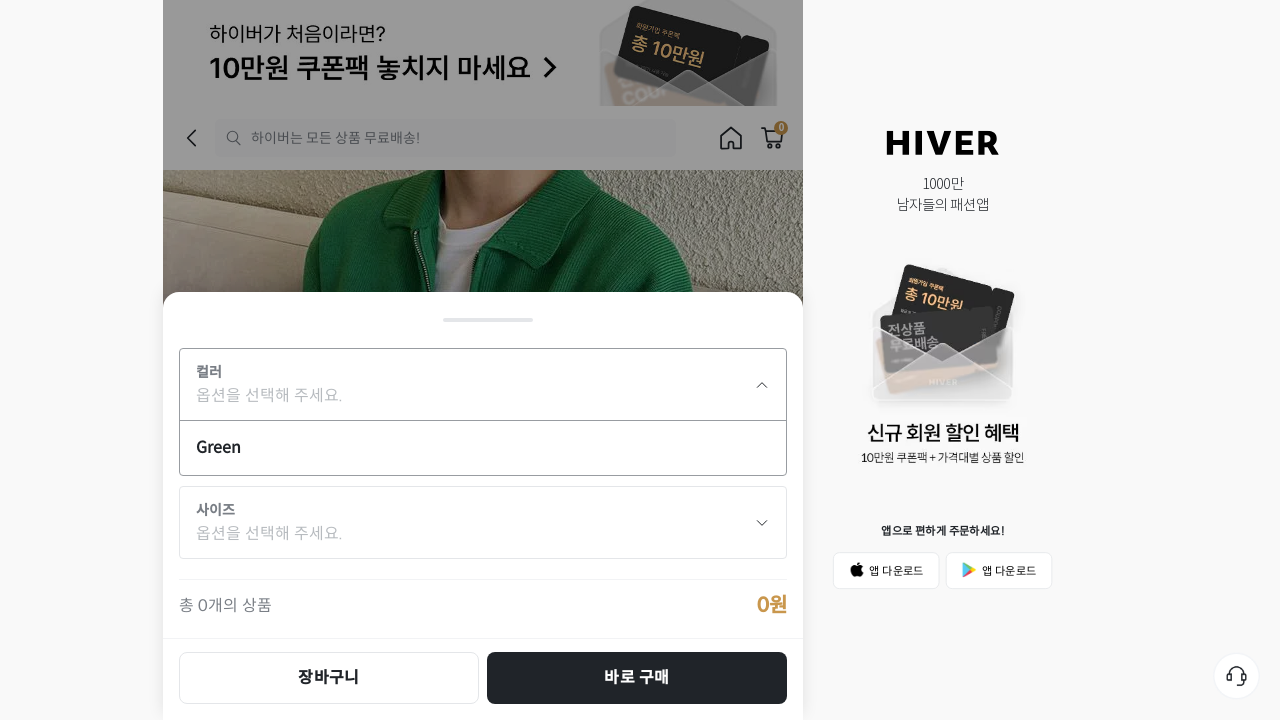

Clicked first available (non-sold-out) product option at index 0 at (483, 448) on div.bottom-modal.modal-wrap.purchaseModal.modal-open li >> nth=0
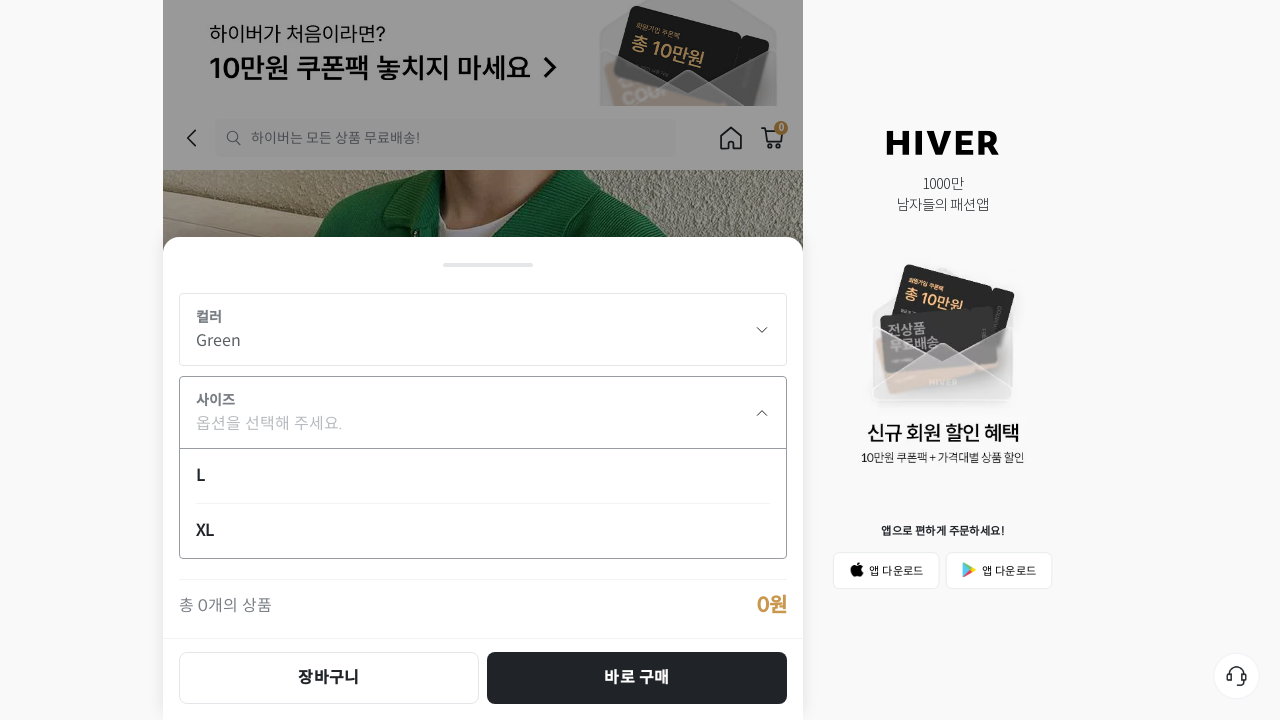

Second product option details (size selection) appeared
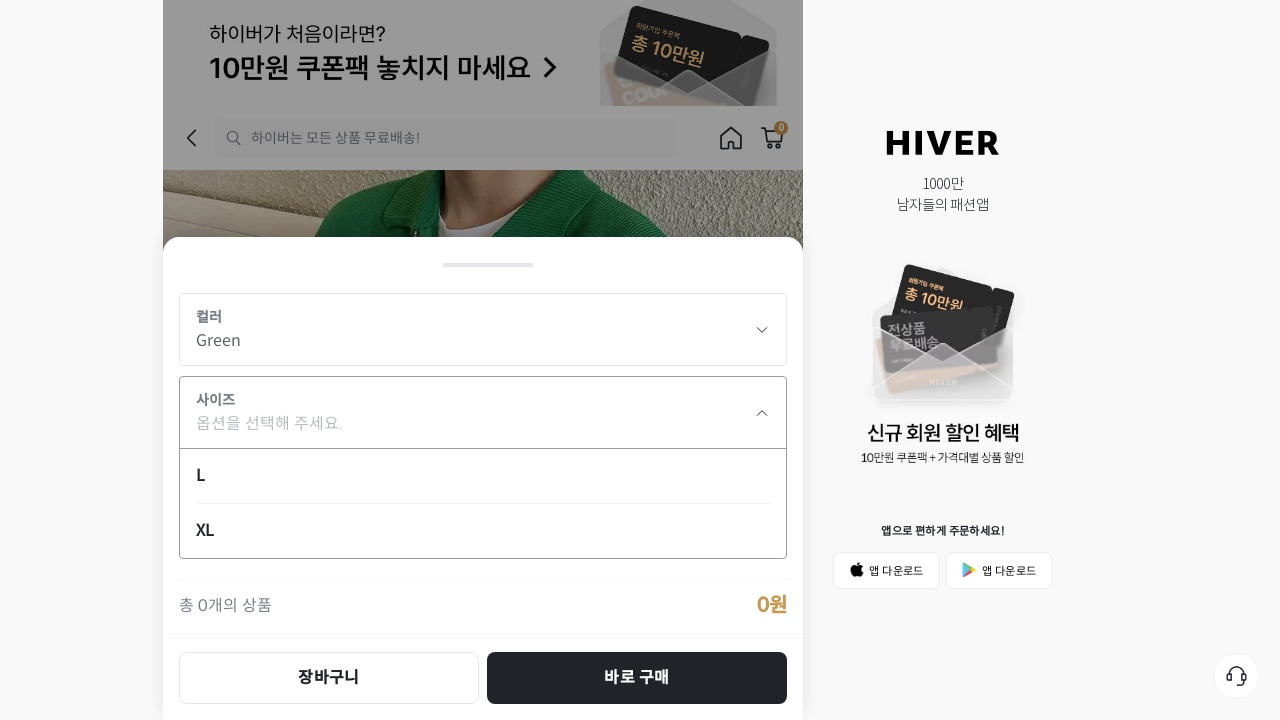

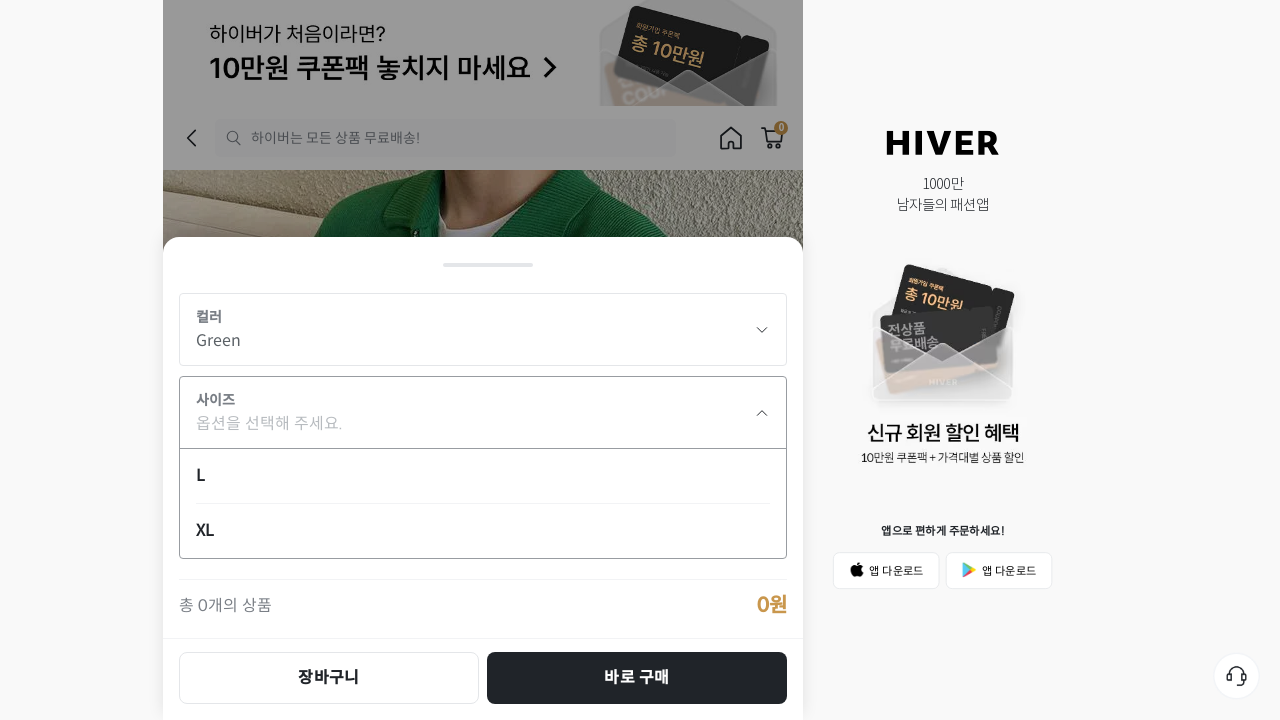